Tests dropdown menu interaction by clicking the dropdown button and then clicking the Facebook link within the dropdown

Starting URL: https://omayo.blogspot.com/

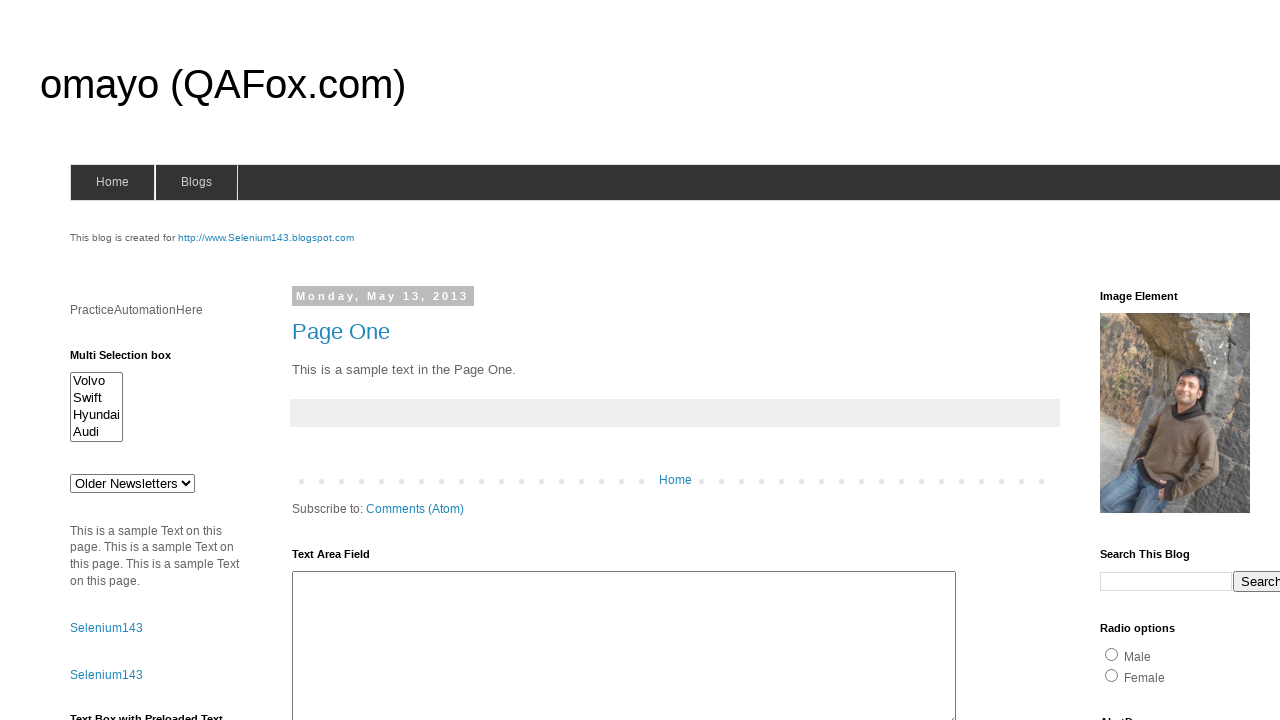

Clicked dropdown button to open menu at (1227, 360) on .dropbtn
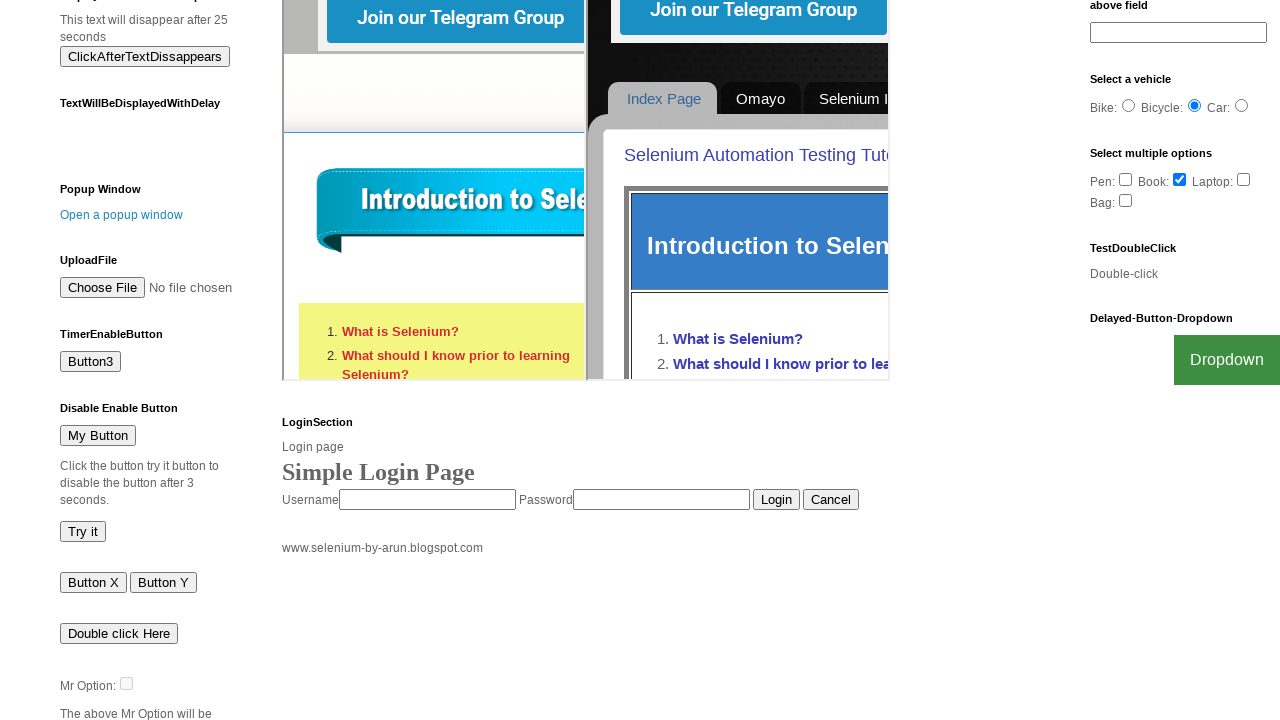

Facebook link in dropdown became visible
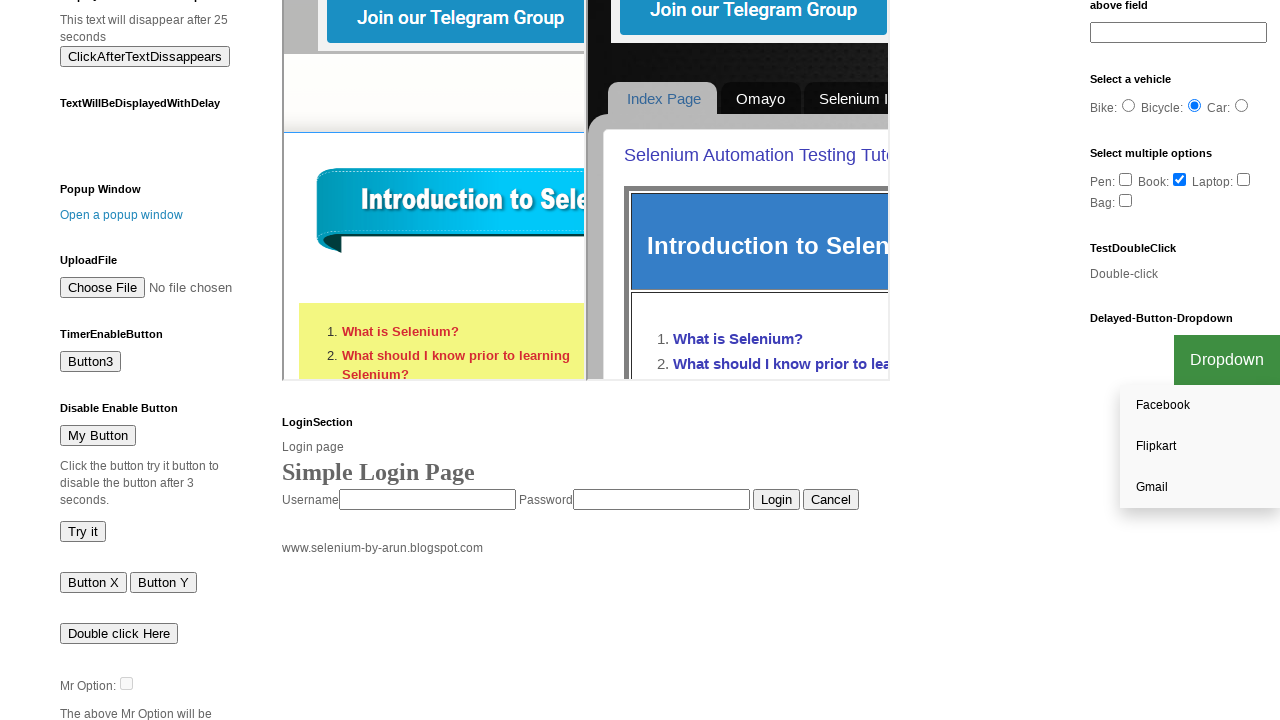

Clicked Facebook link in dropdown menu at (1200, 406) on a[href*='facebook.com']
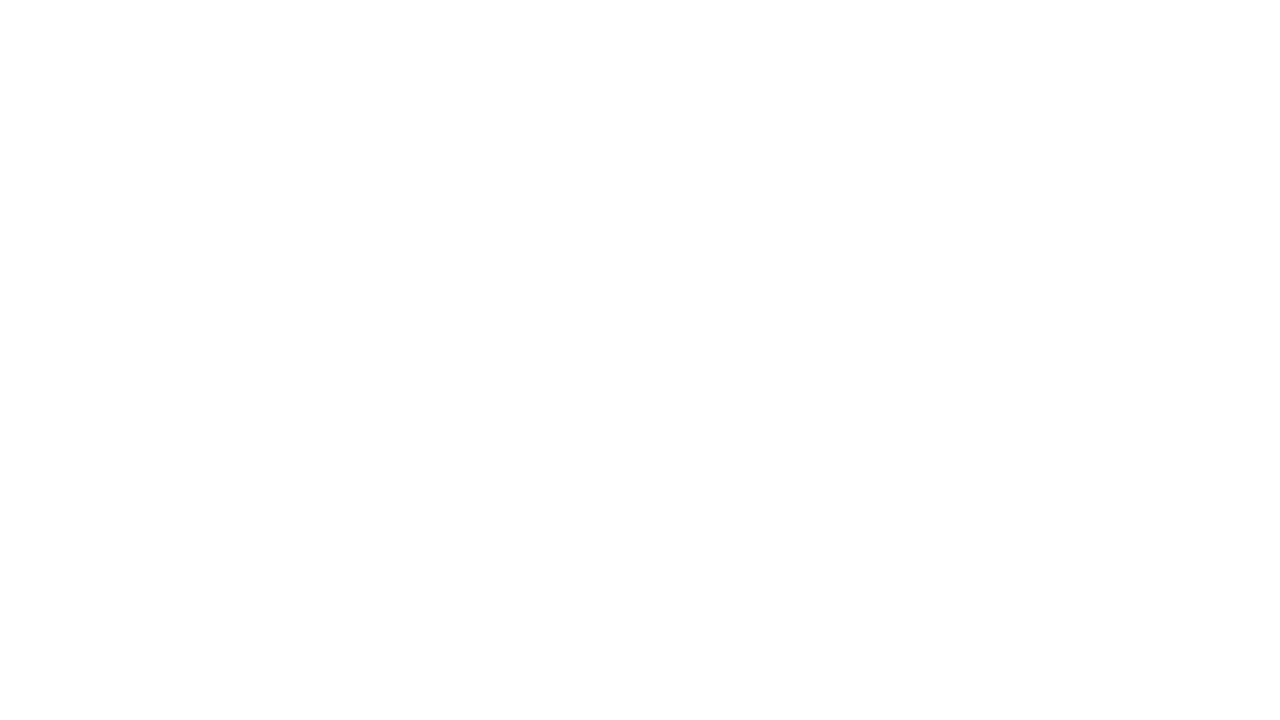

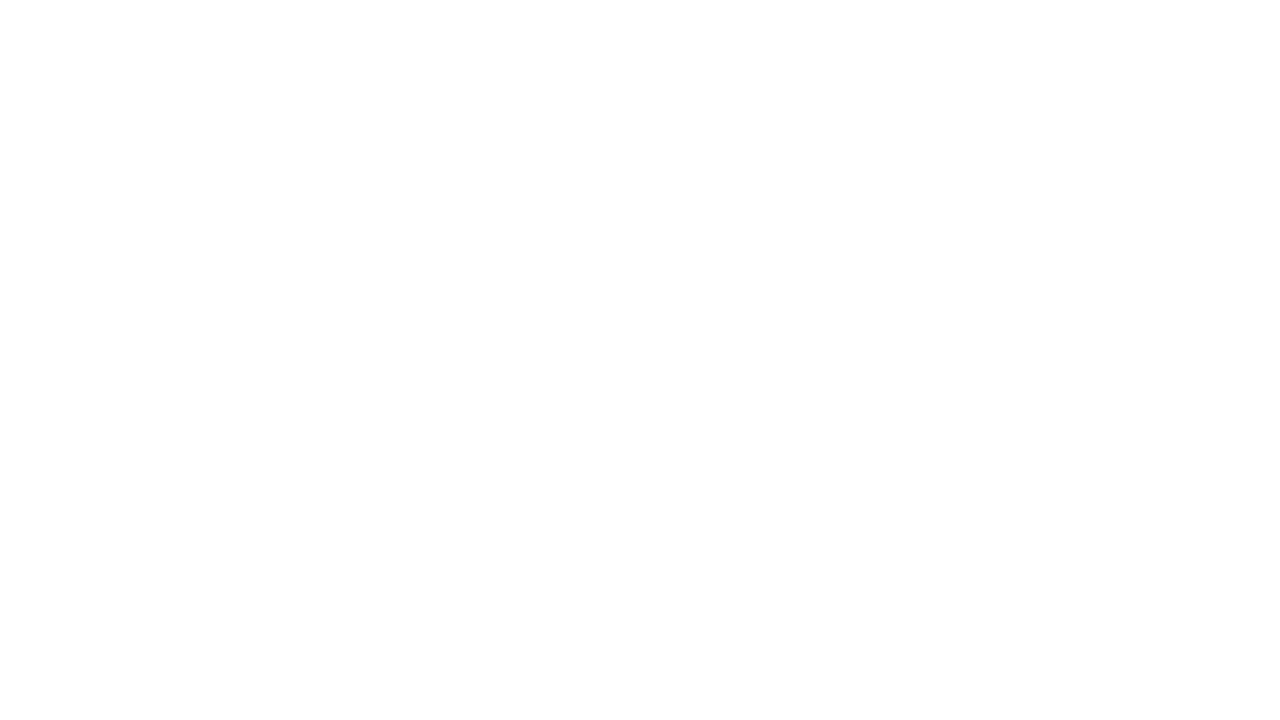